Tests autocomplete functionality by typing characters into an autocomplete field and selecting a suggestion using keyboard navigation

Starting URL: https://codenboxautomationlab.com/practice/

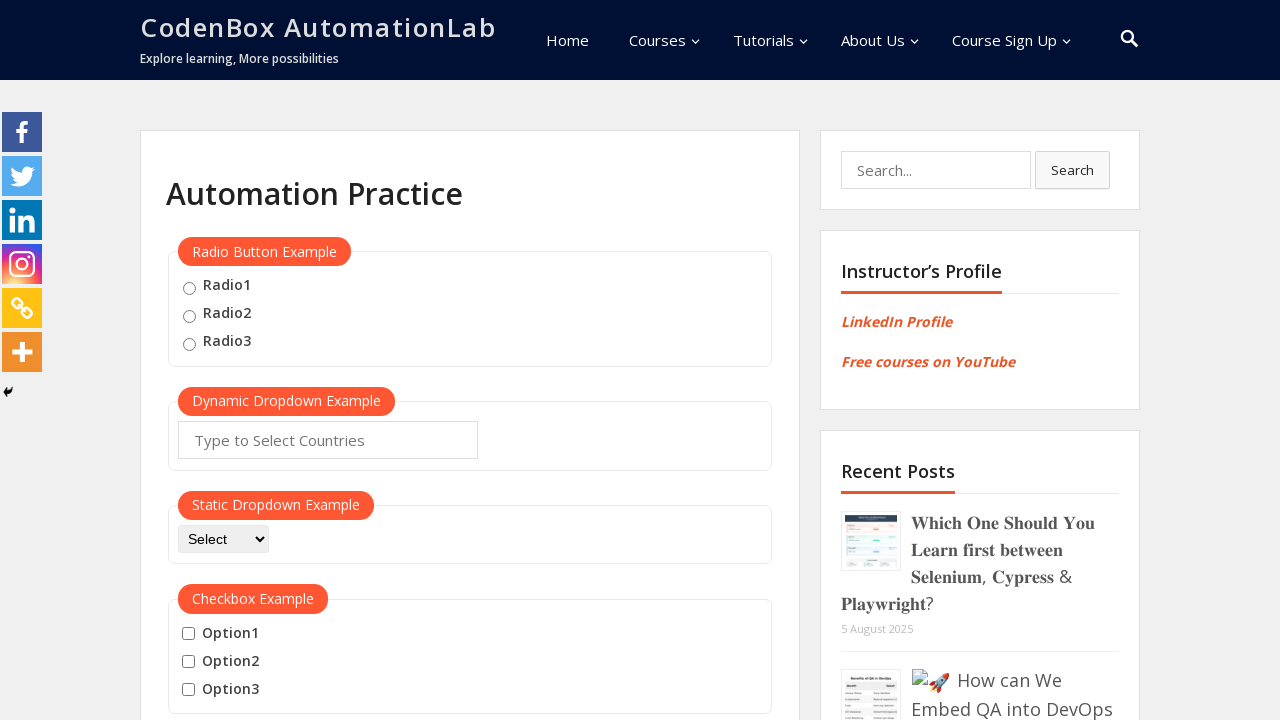

Autocomplete field loaded and is ready
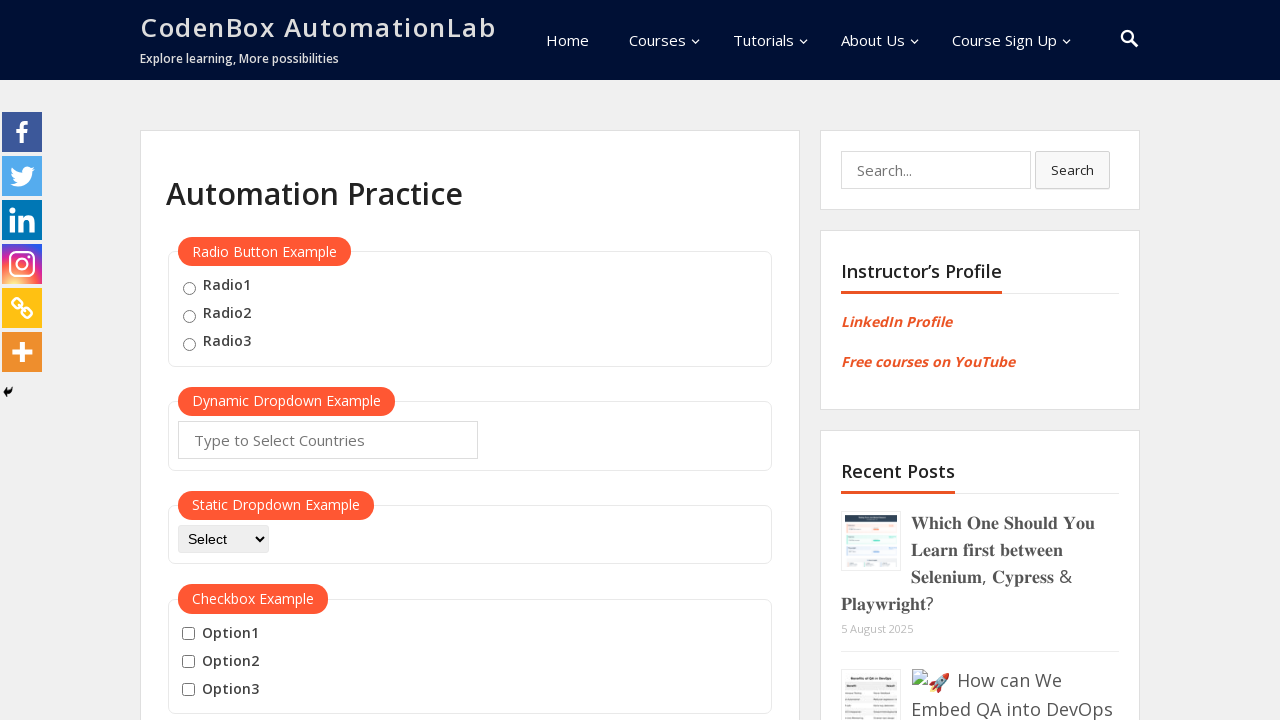

Typed 'Ca' into autocomplete field to trigger suggestions on #autocomplete
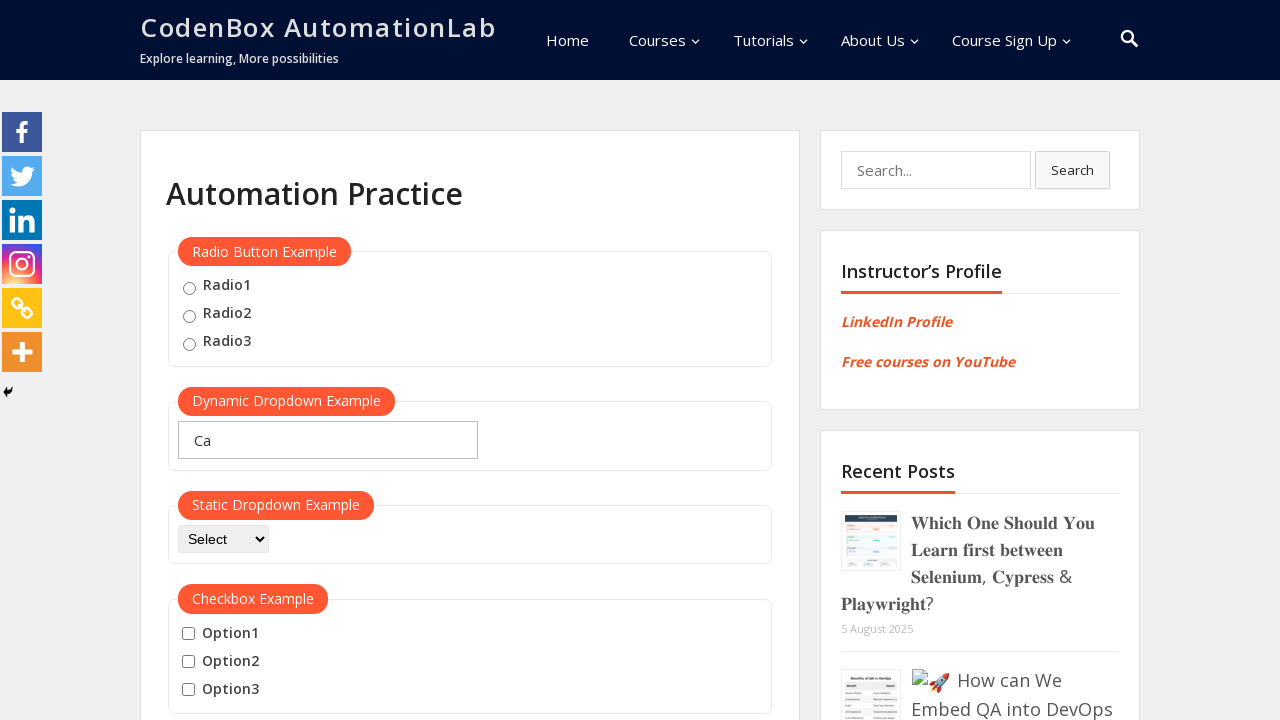

Waited for autocomplete suggestions to appear
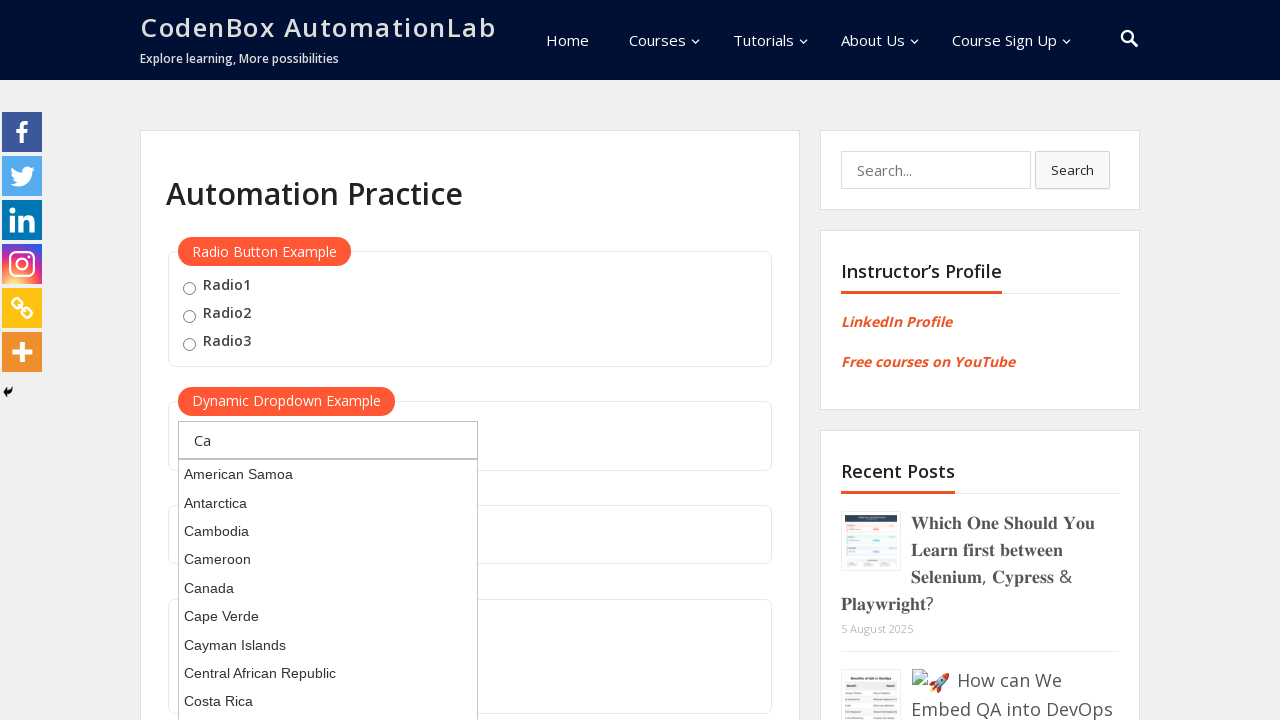

Pressed ArrowDown to navigate to first suggestion on #autocomplete
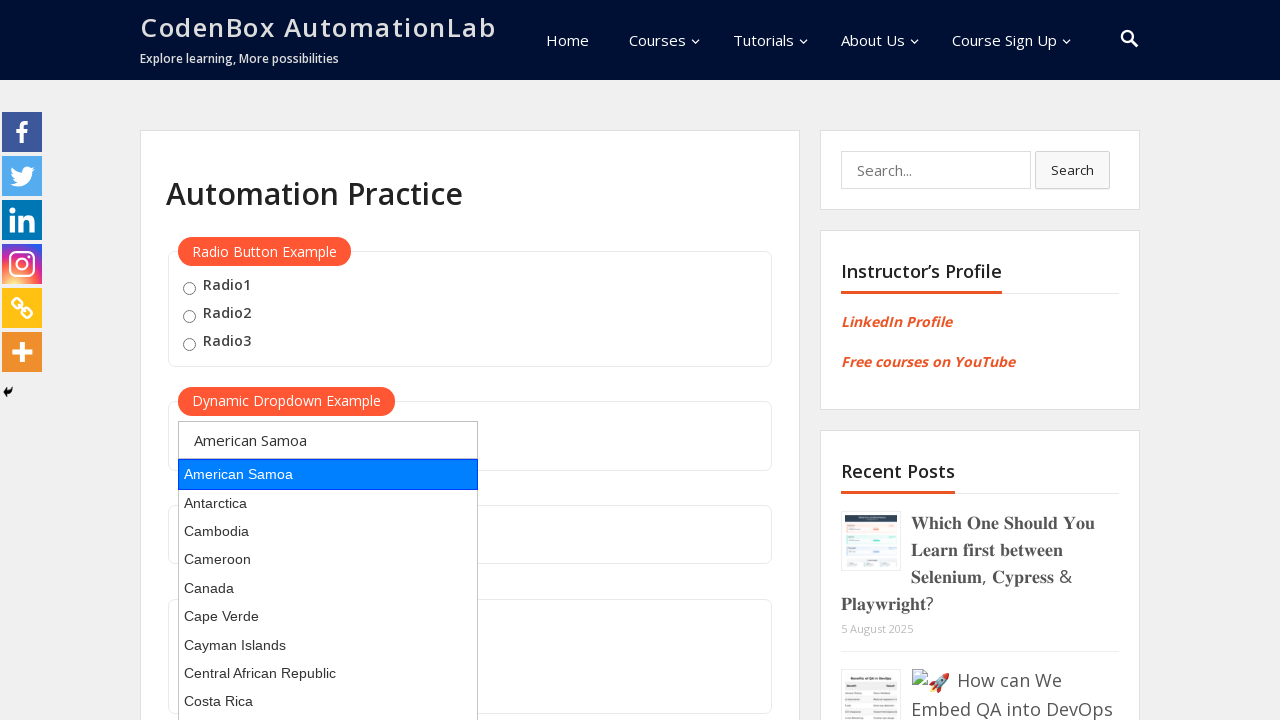

Pressed Enter to select the highlighted country suggestion on #autocomplete
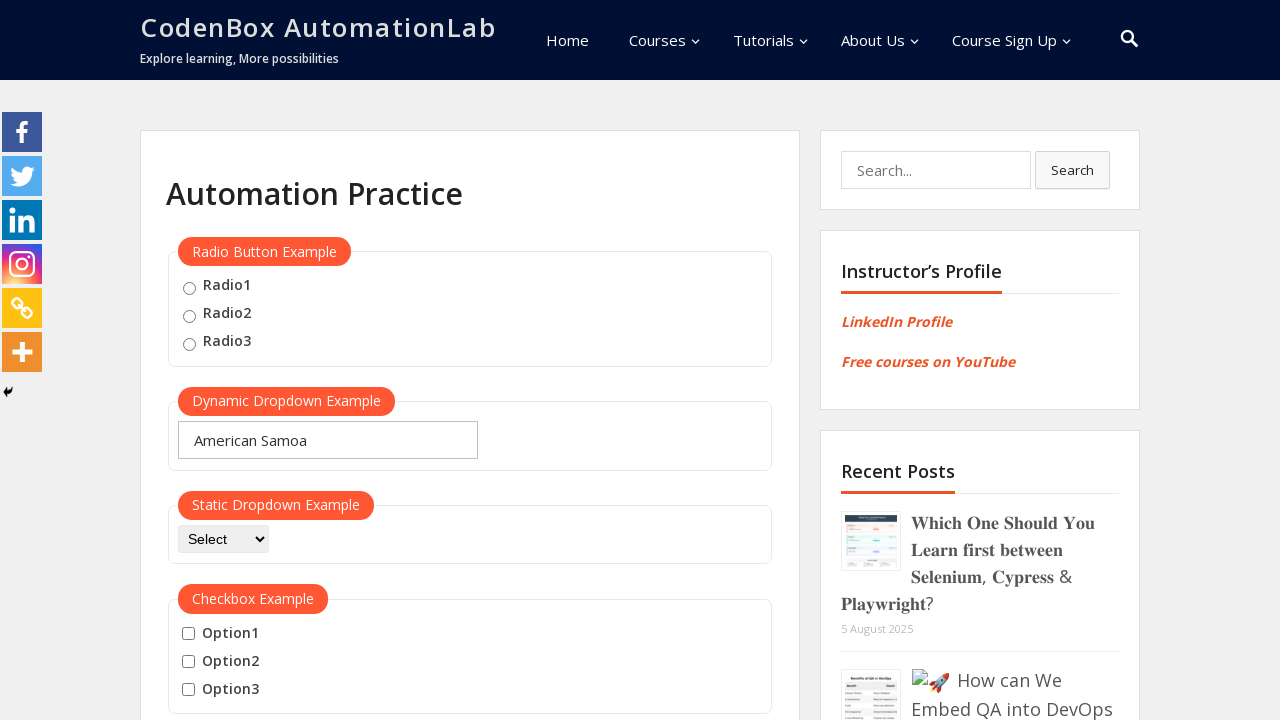

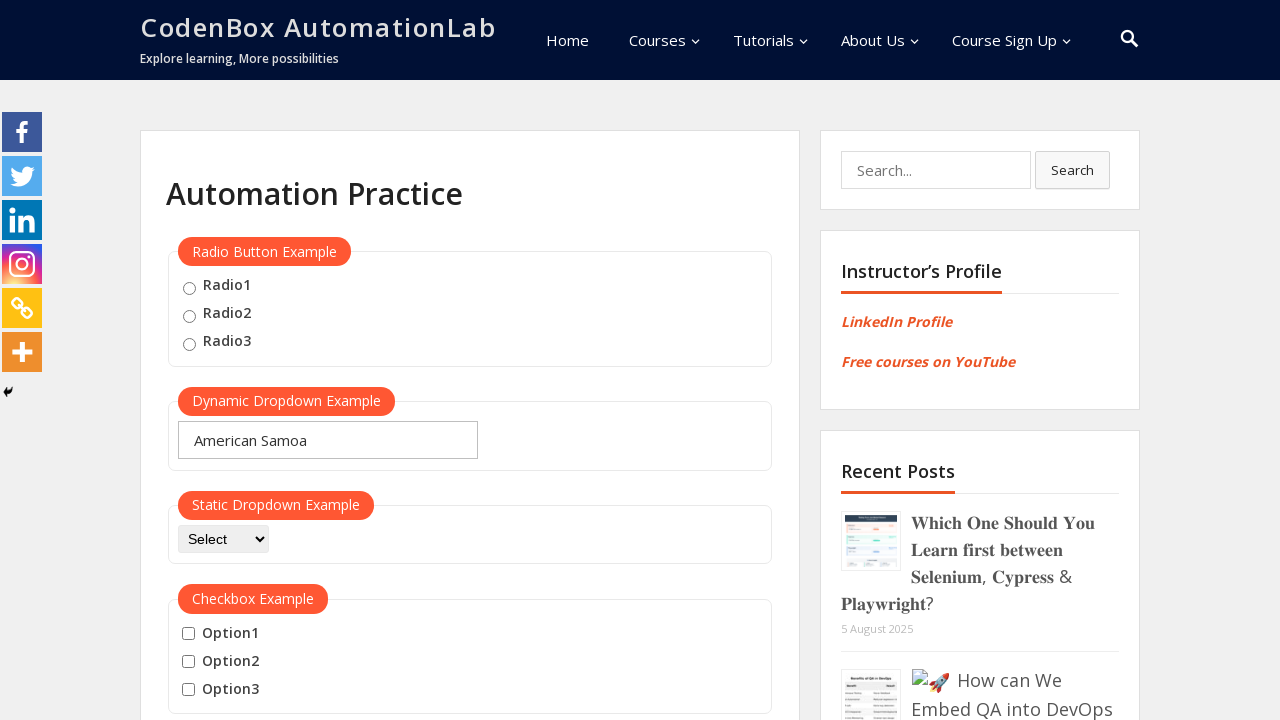